Tests context menu functionality by right-clicking on an element and hovering over the Quit option in the context menu

Starting URL: https://swisnl.github.io/jQuery-contextMenu/demo.html

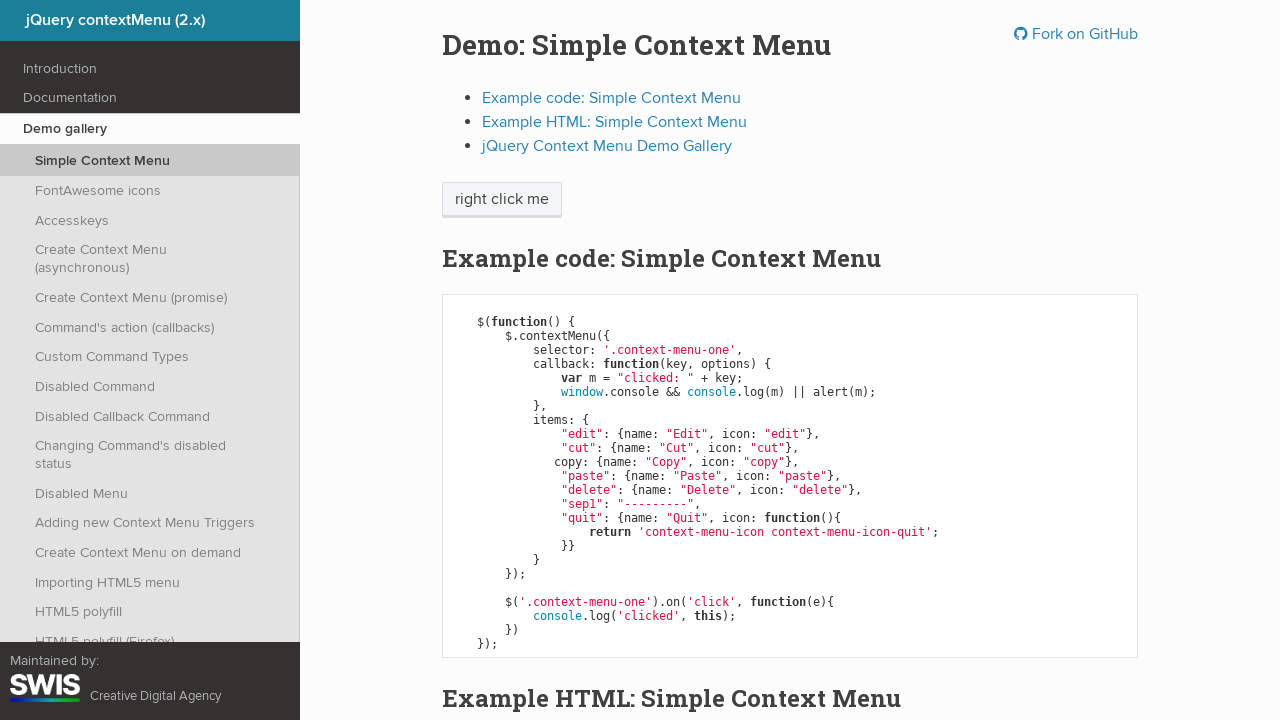

Located the 'right click me' element
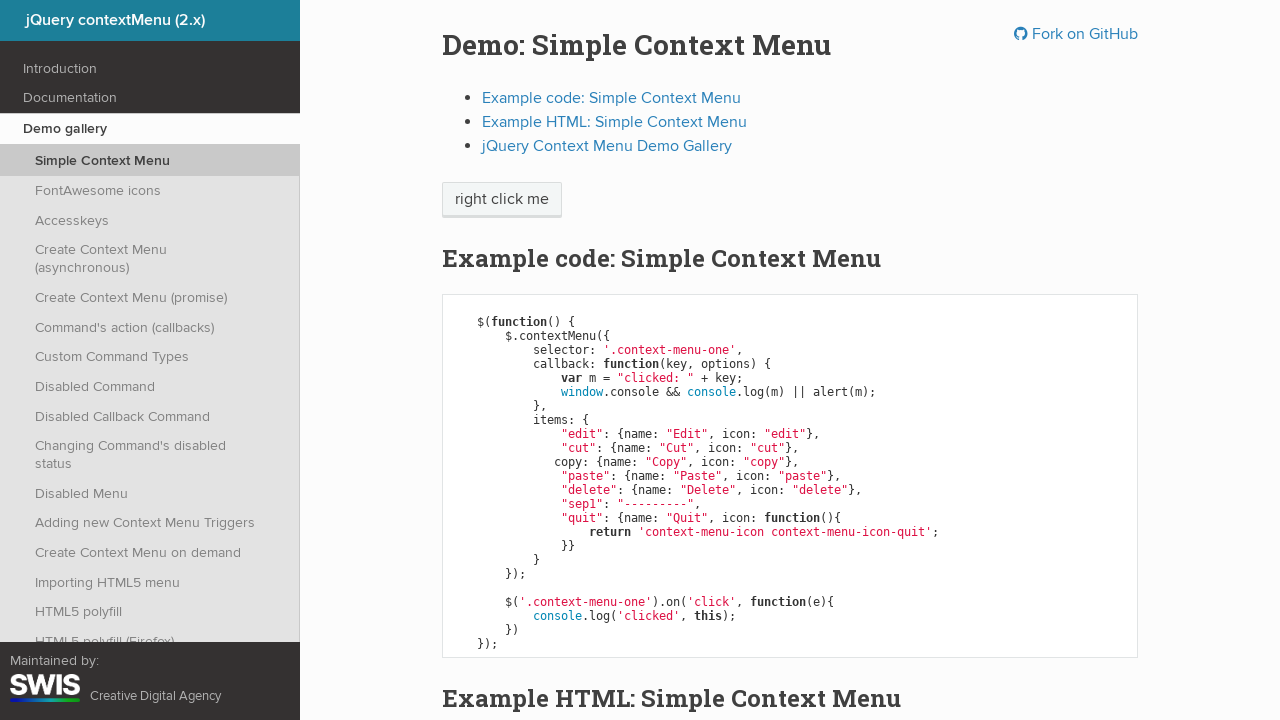

Right-clicked on the 'right click me' element to open context menu at (502, 200) on xpath=//span[text()='right click me']
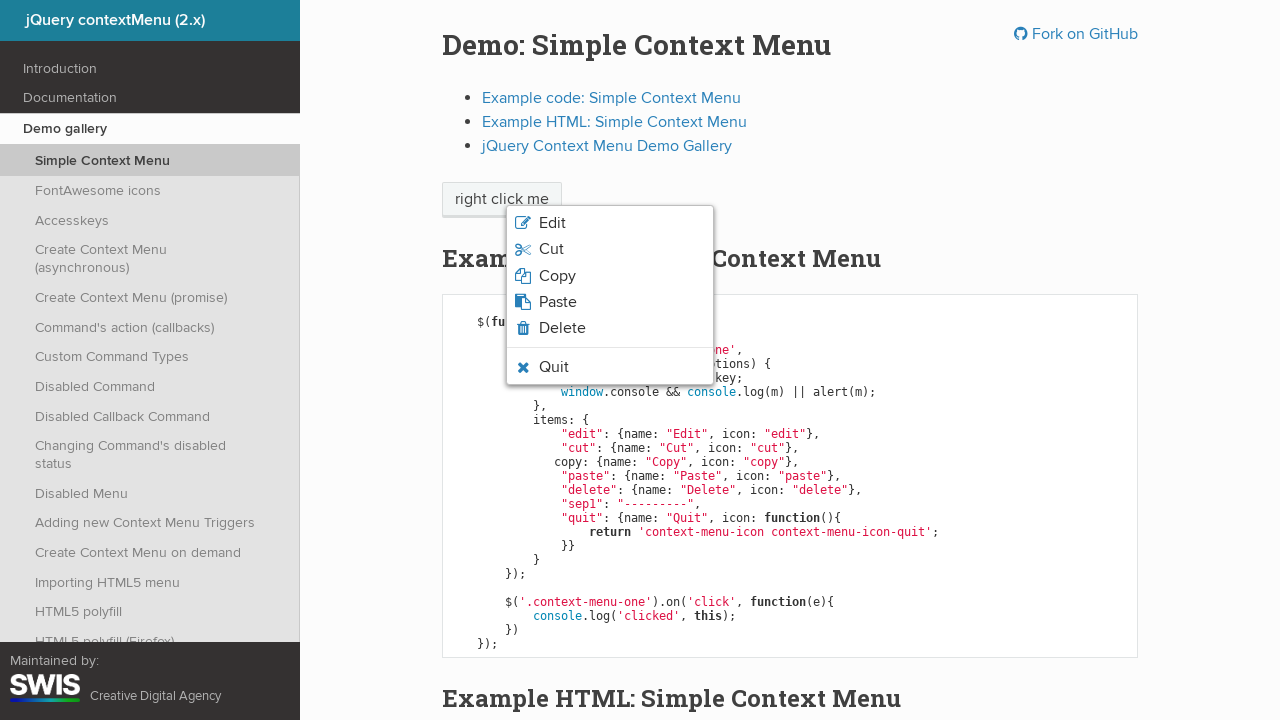

Context menu appeared with Quit option visible
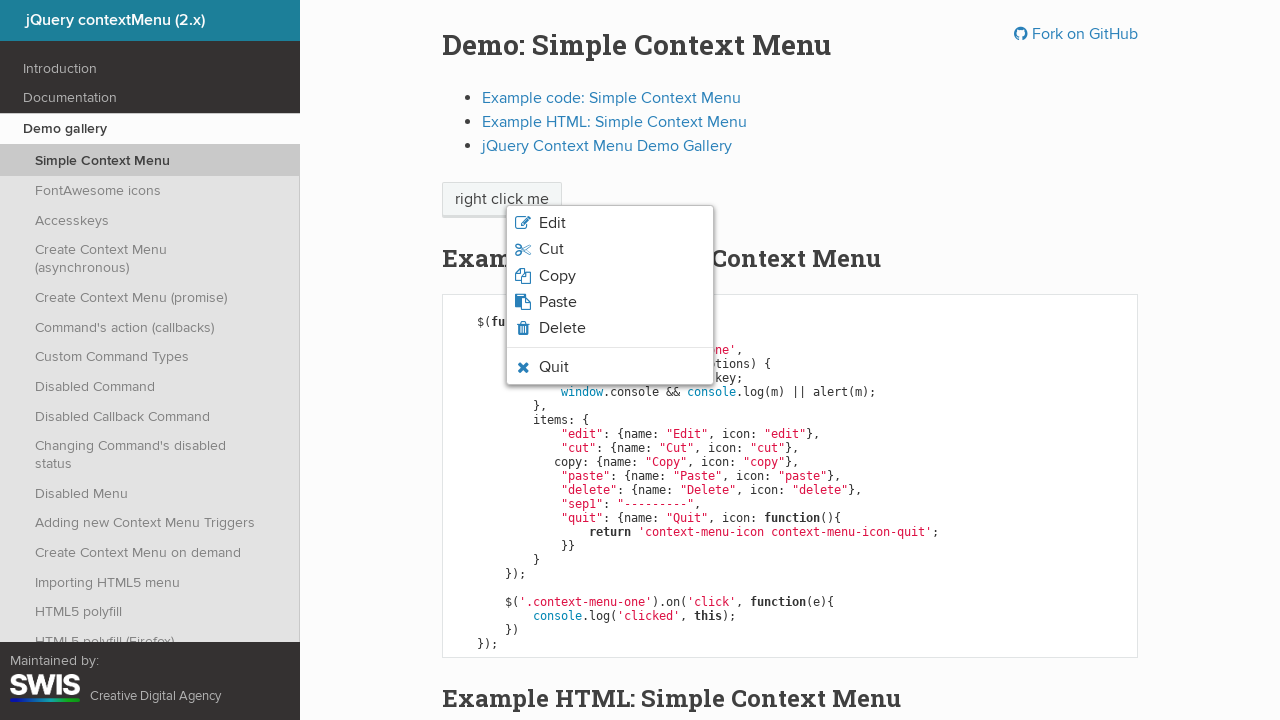

Located the Quit option in the context menu
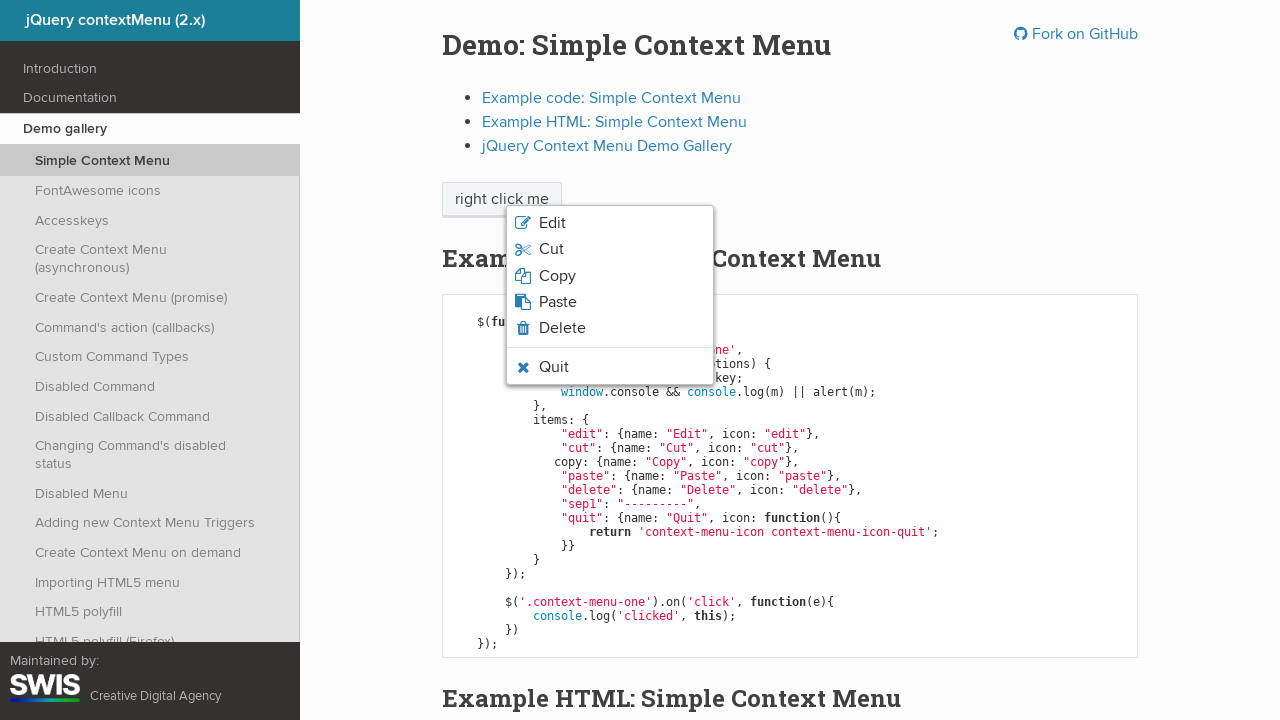

Hovered over the Quit option in the context menu at (554, 367) on xpath=//span[.='Quit']
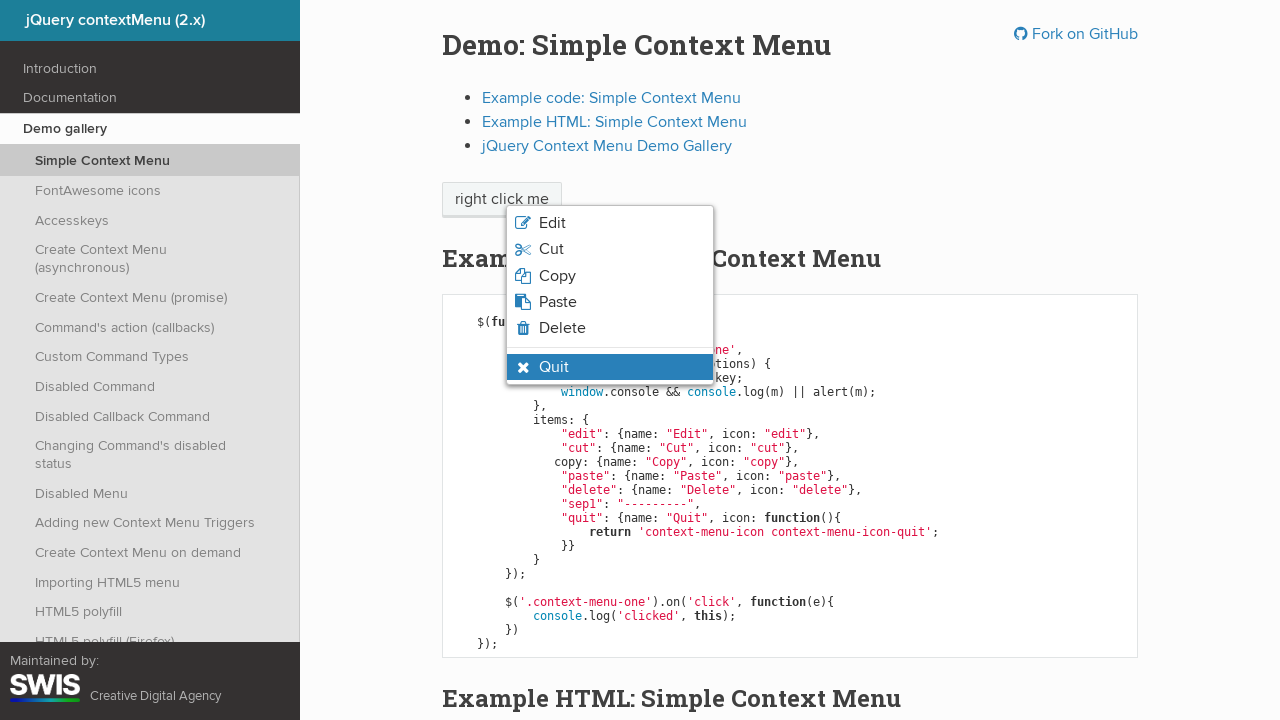

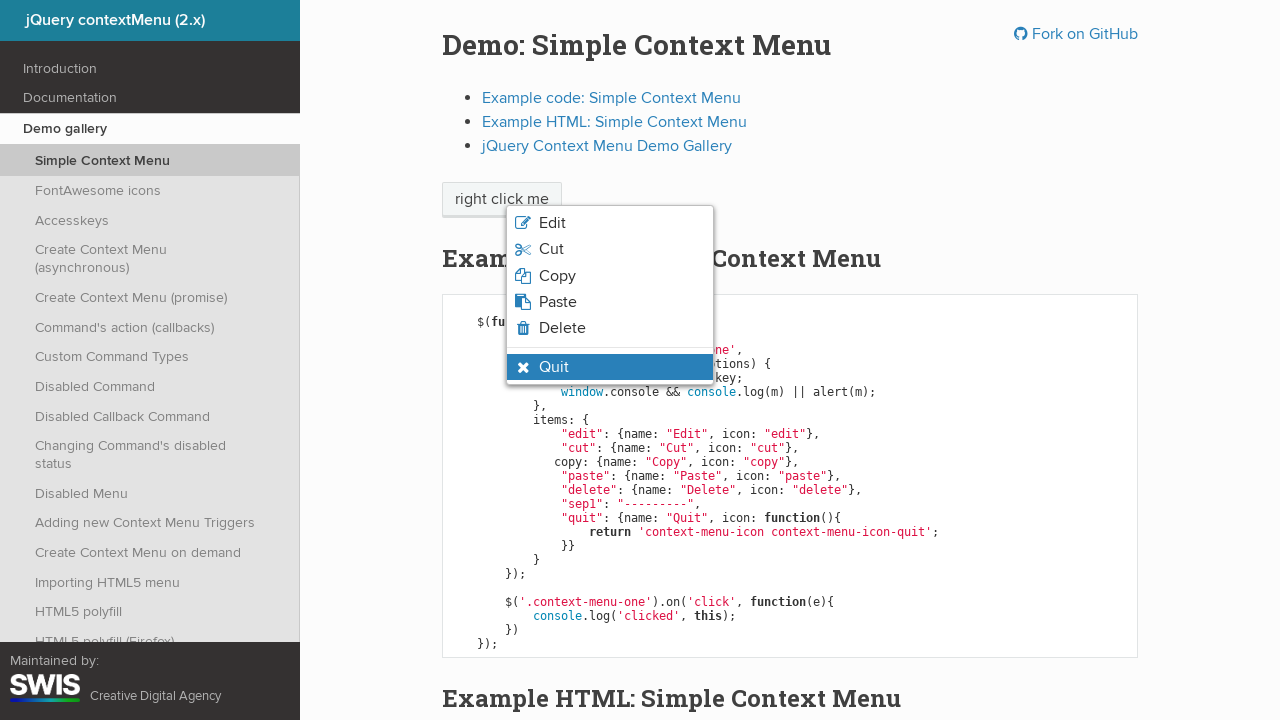